Tests JavaScript prompt dialog by clicking the third button, entering a name in the prompt, accepting it, and verifying the name appears in the result message

Starting URL: https://the-internet.herokuapp.com/javascript_alerts

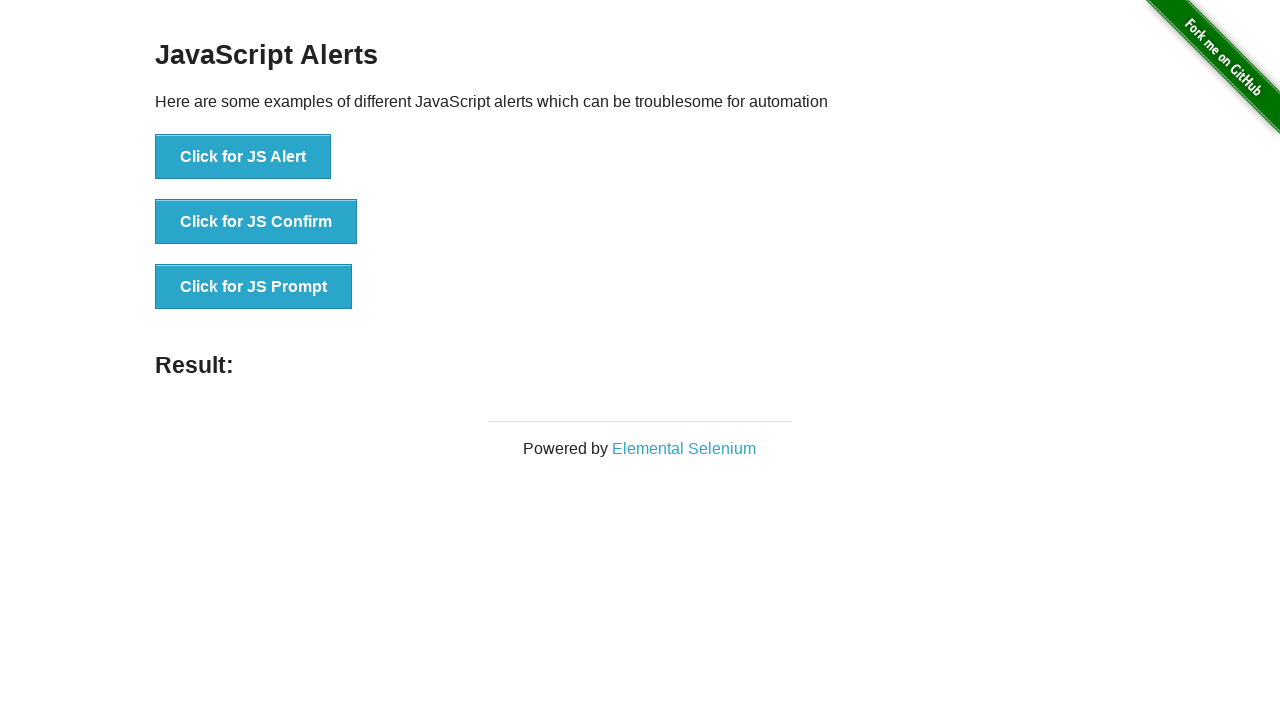

Set up dialog handler to accept prompt with name 'Marcus Thompson'
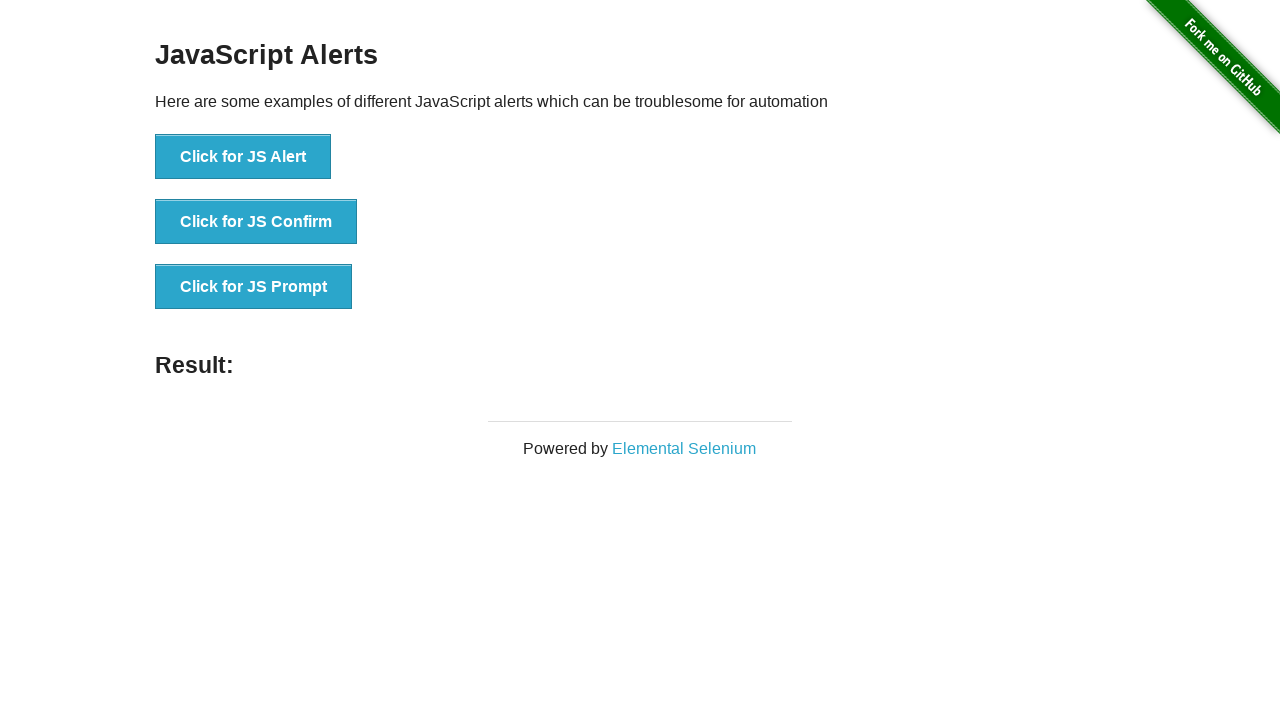

Clicked the JS Prompt button to trigger the prompt dialog at (254, 287) on xpath=//*[text()='Click for JS Prompt']
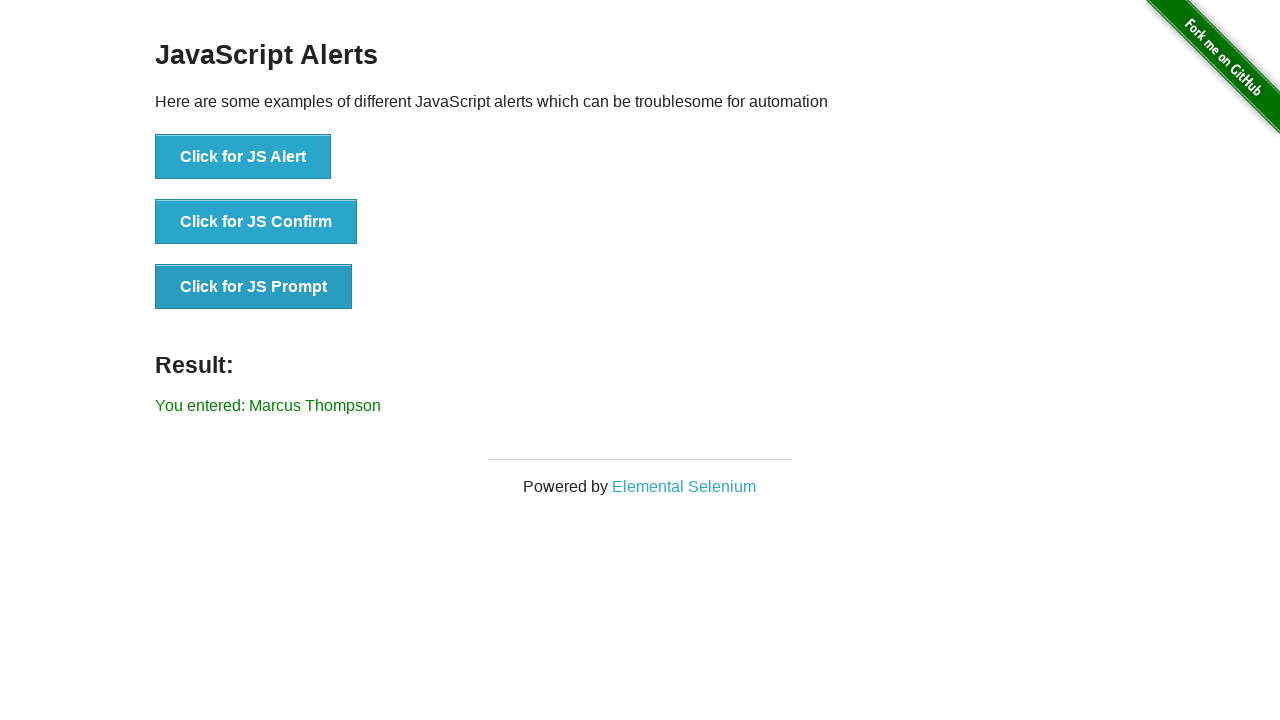

Result message element loaded
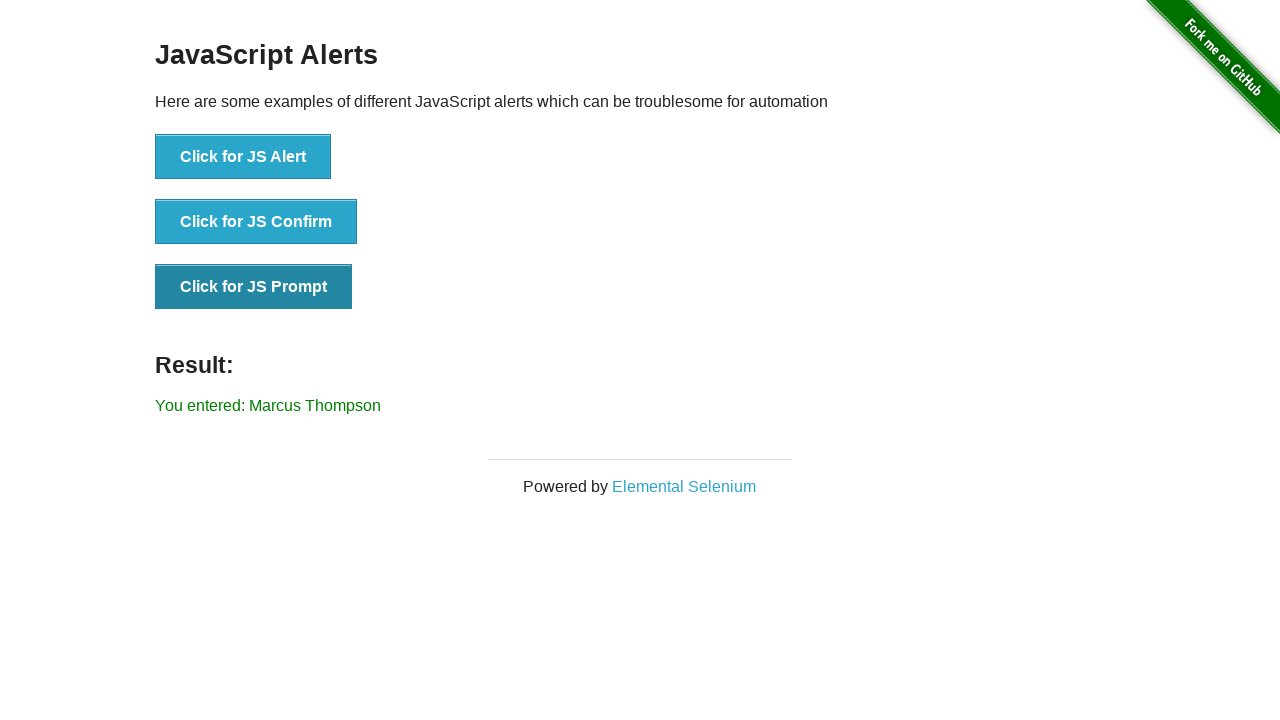

Located the result message element
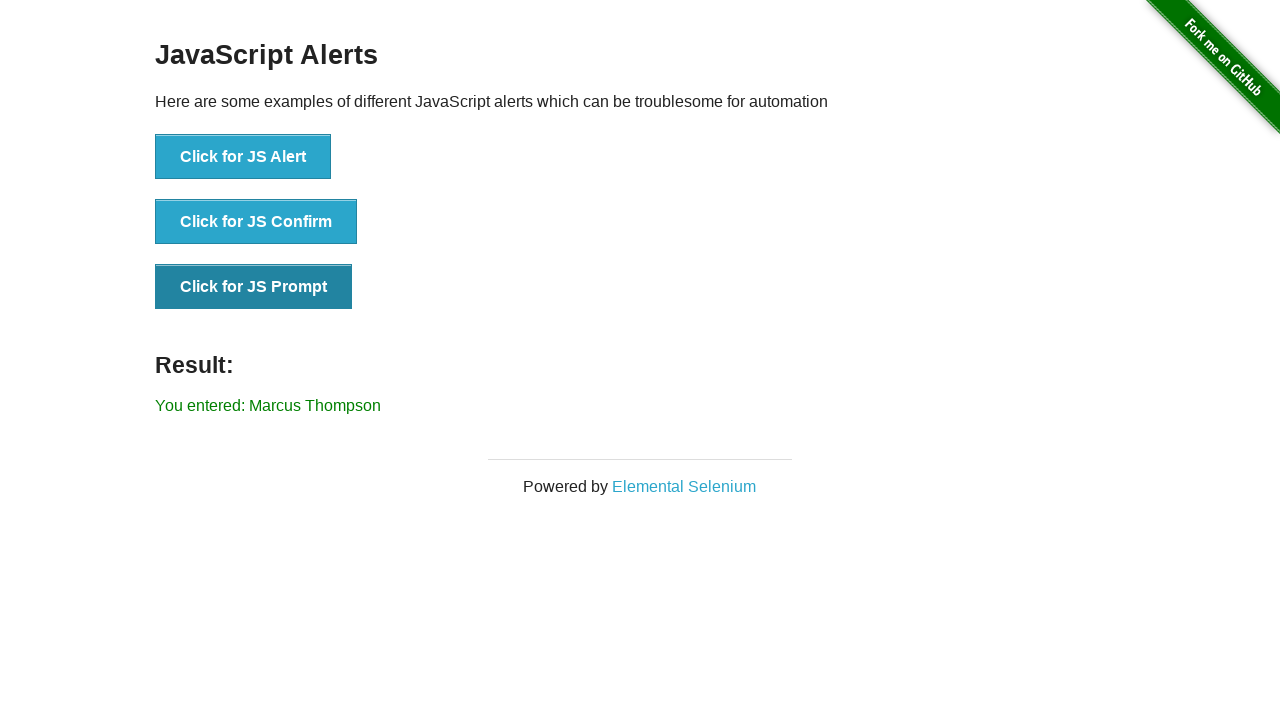

Verified that 'Marcus Thompson' appears in the result message
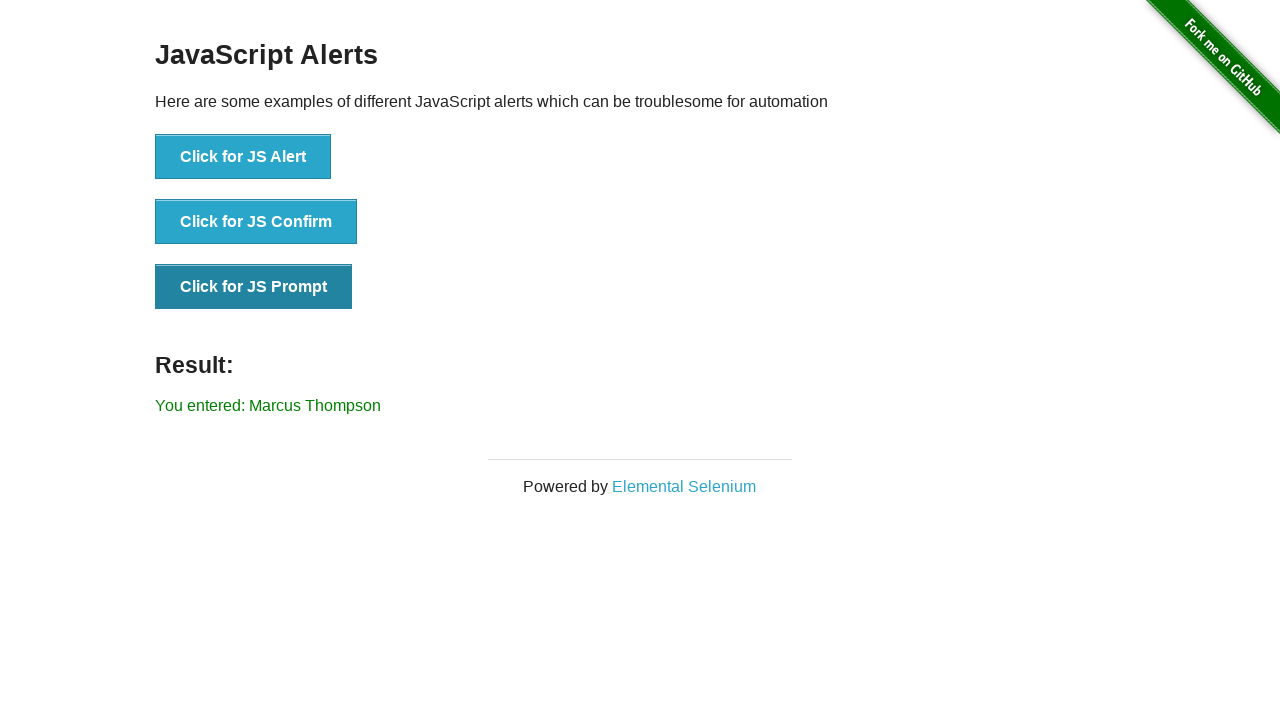

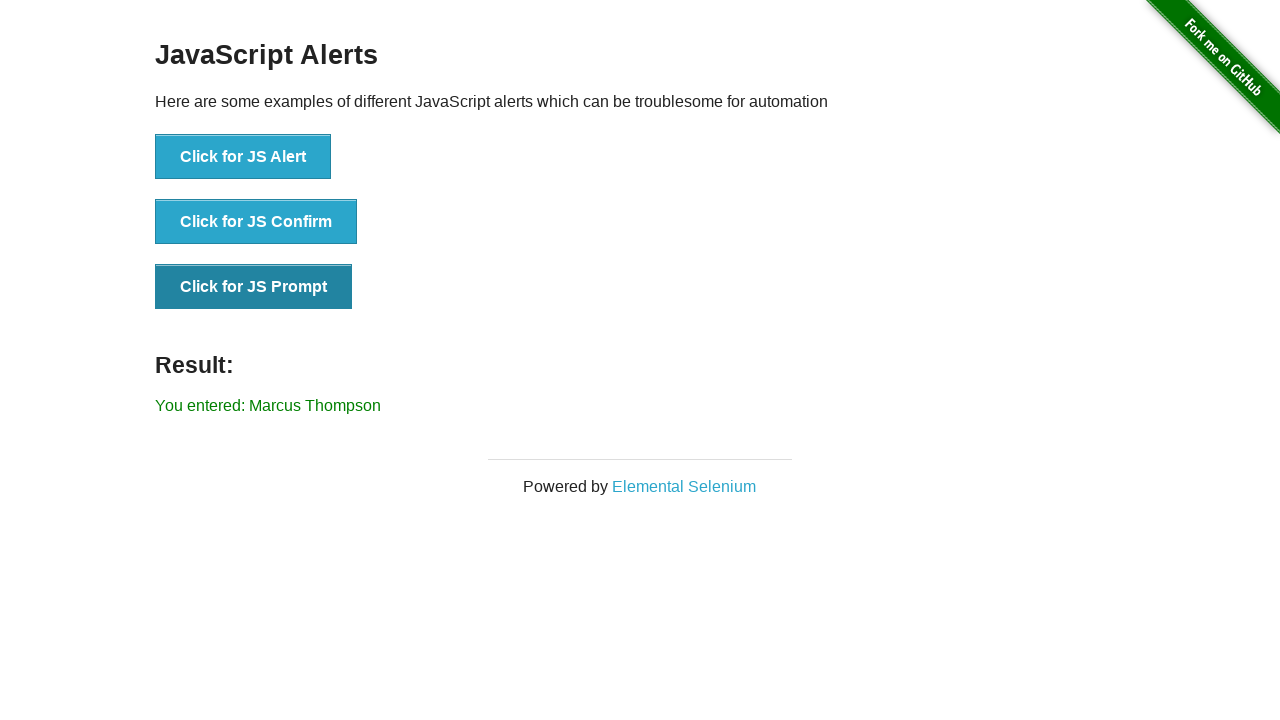